Tests checkbox functionality by verifying initial states, checking/unchecking boxes, and validating state changes

Starting URL: http://the-internet.herokuapp.com/checkboxes

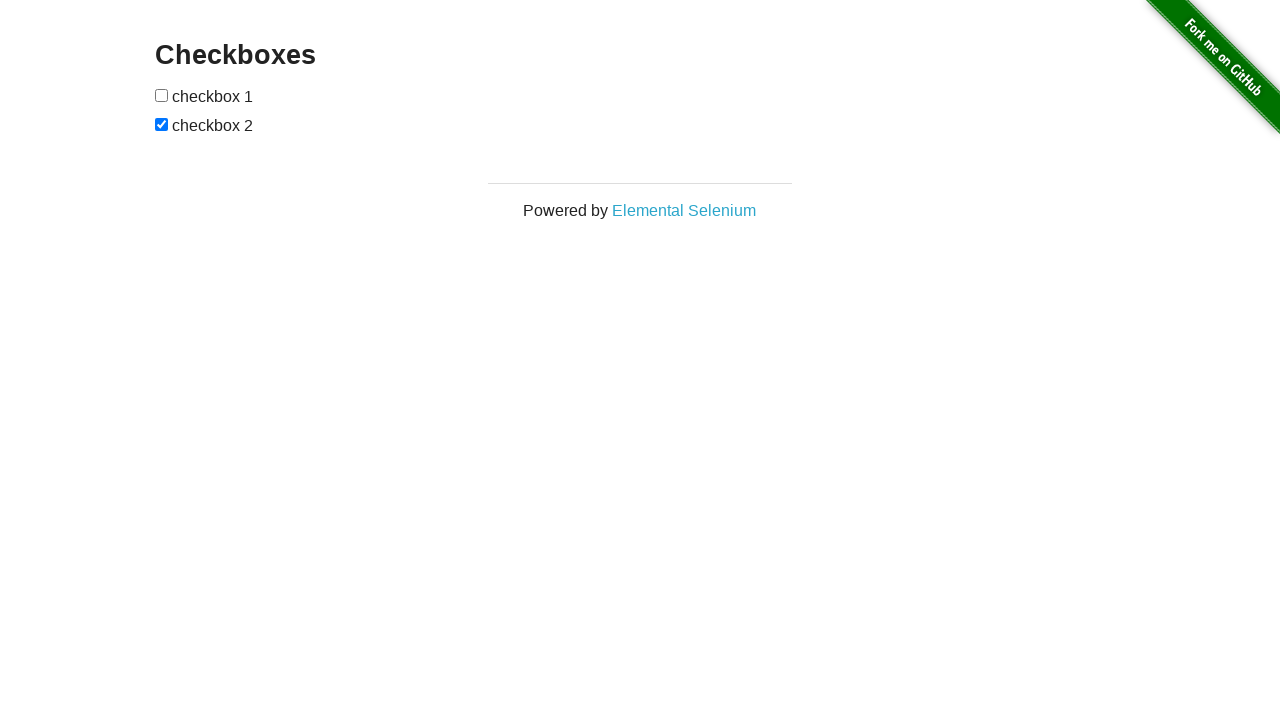

Located all checkbox elements on the page
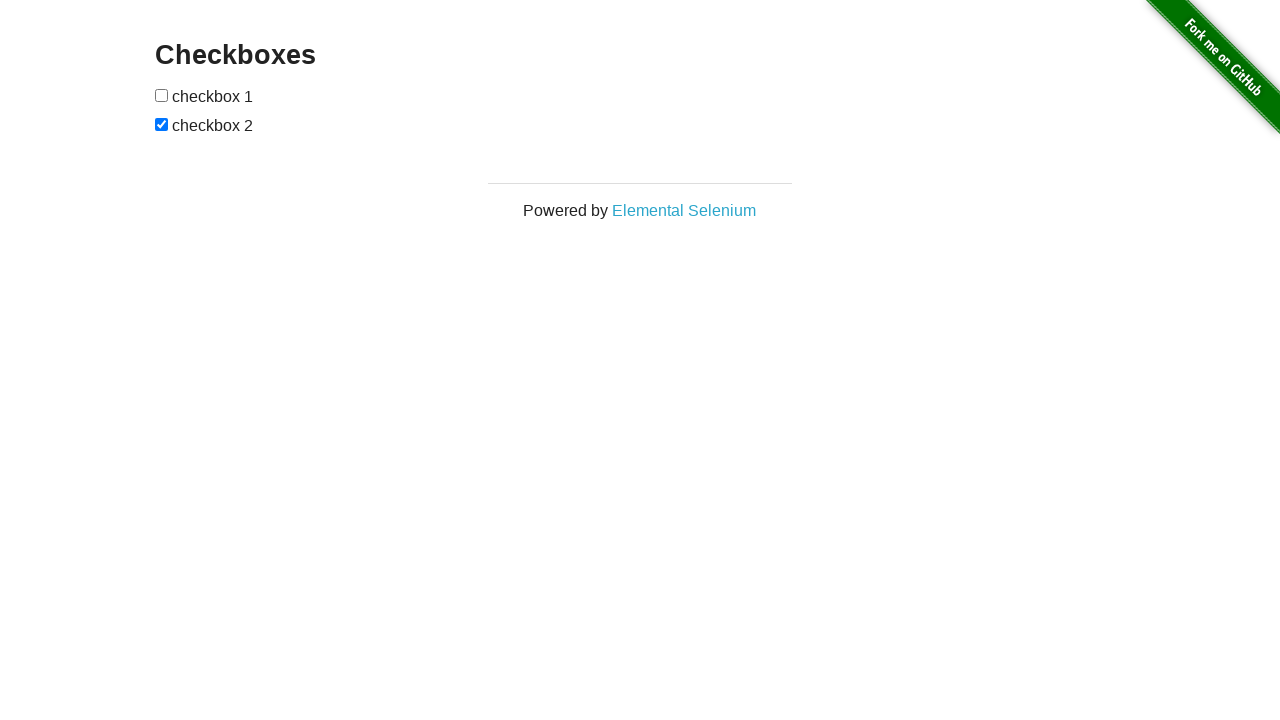

Verified that the first checkbox is initially unchecked
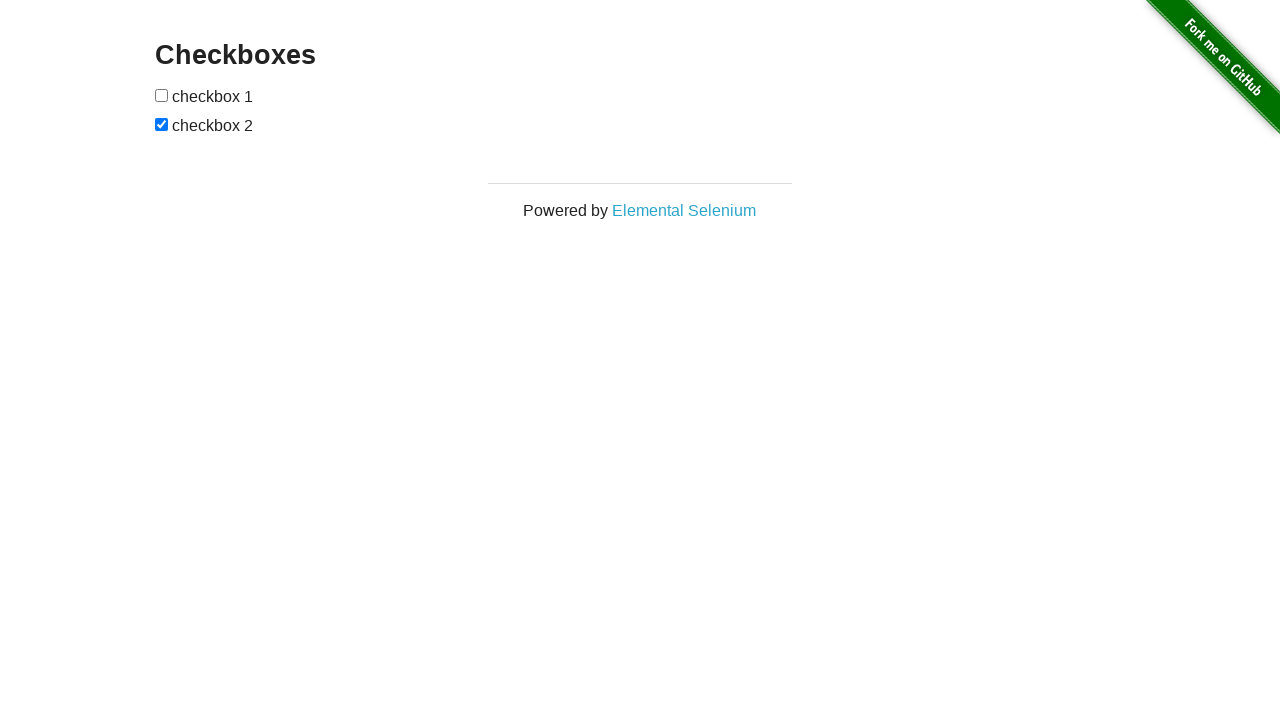

Checked the first checkbox at (162, 95) on [type=checkbox] >> nth=0
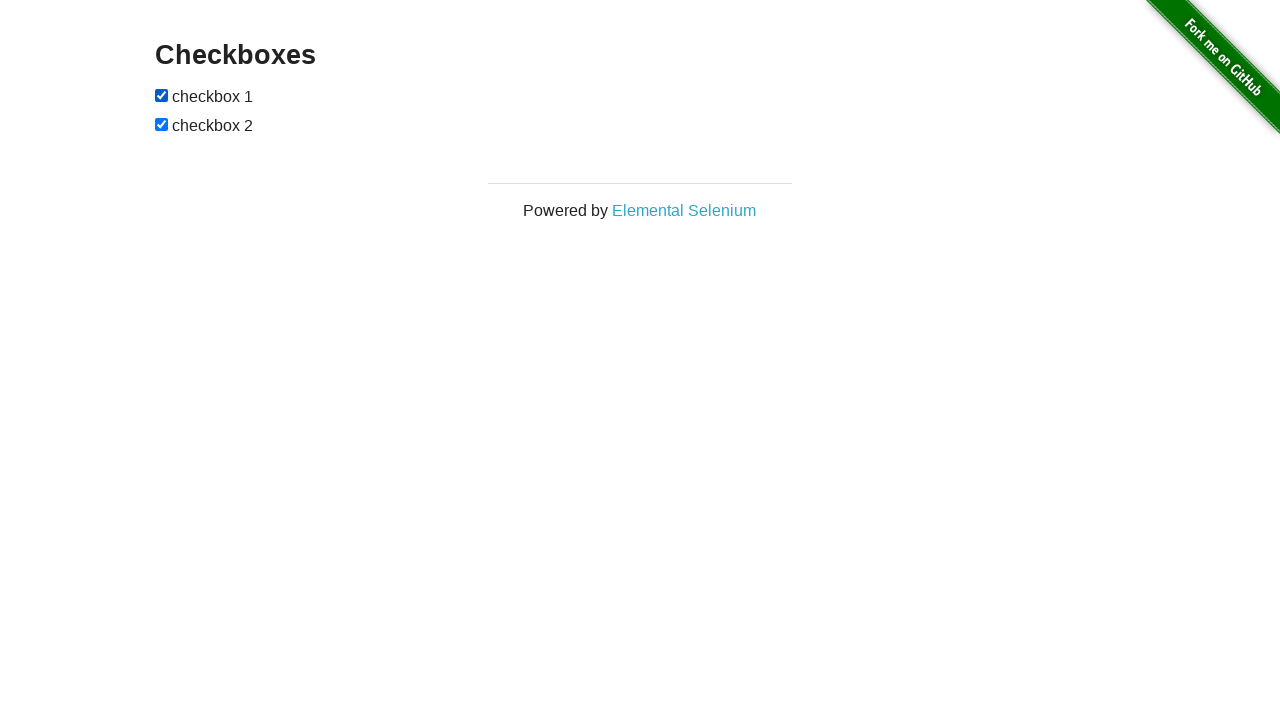

Verified that the first checkbox is now checked
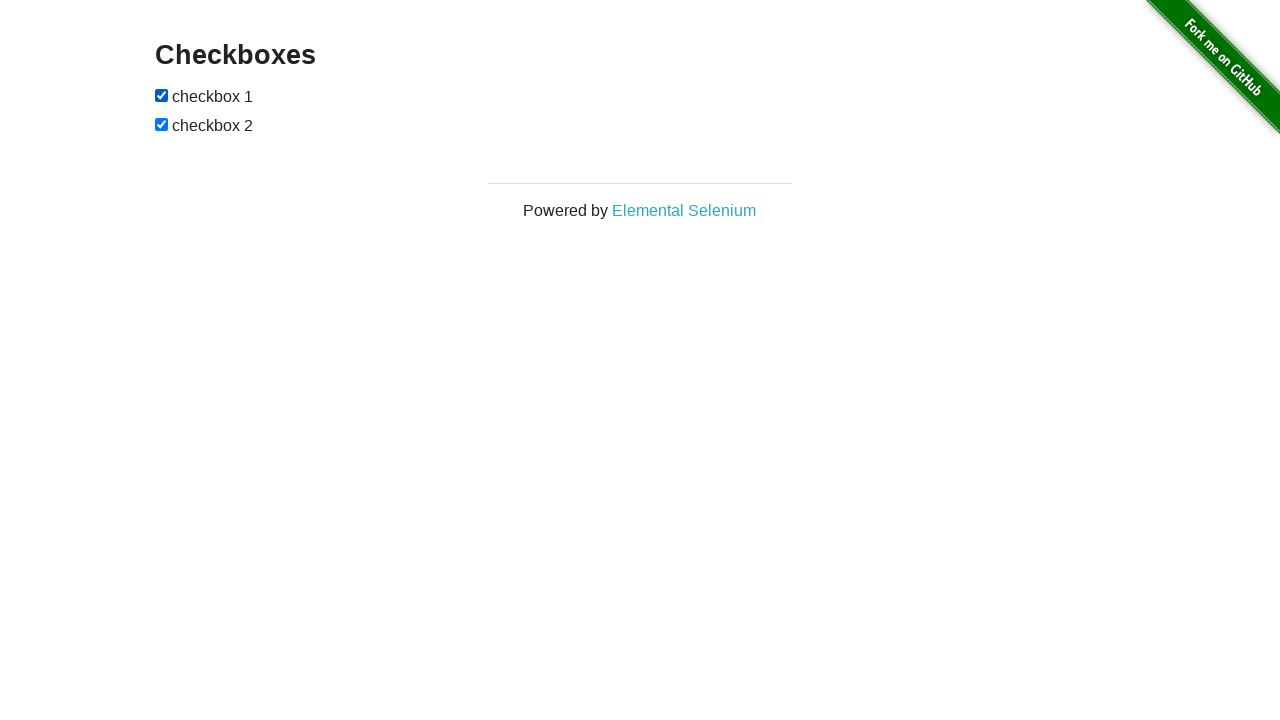

Verified that the second checkbox is checked by default
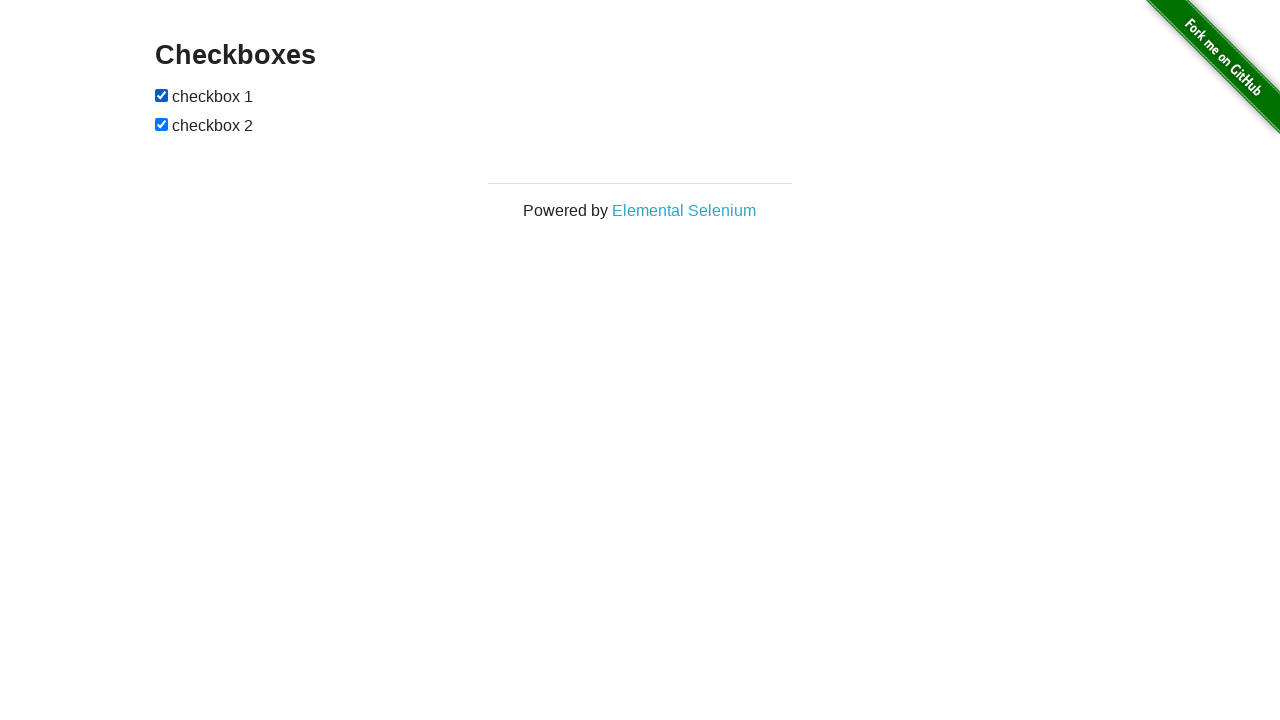

Unchecked the second checkbox at (162, 124) on [type=checkbox] >> nth=1
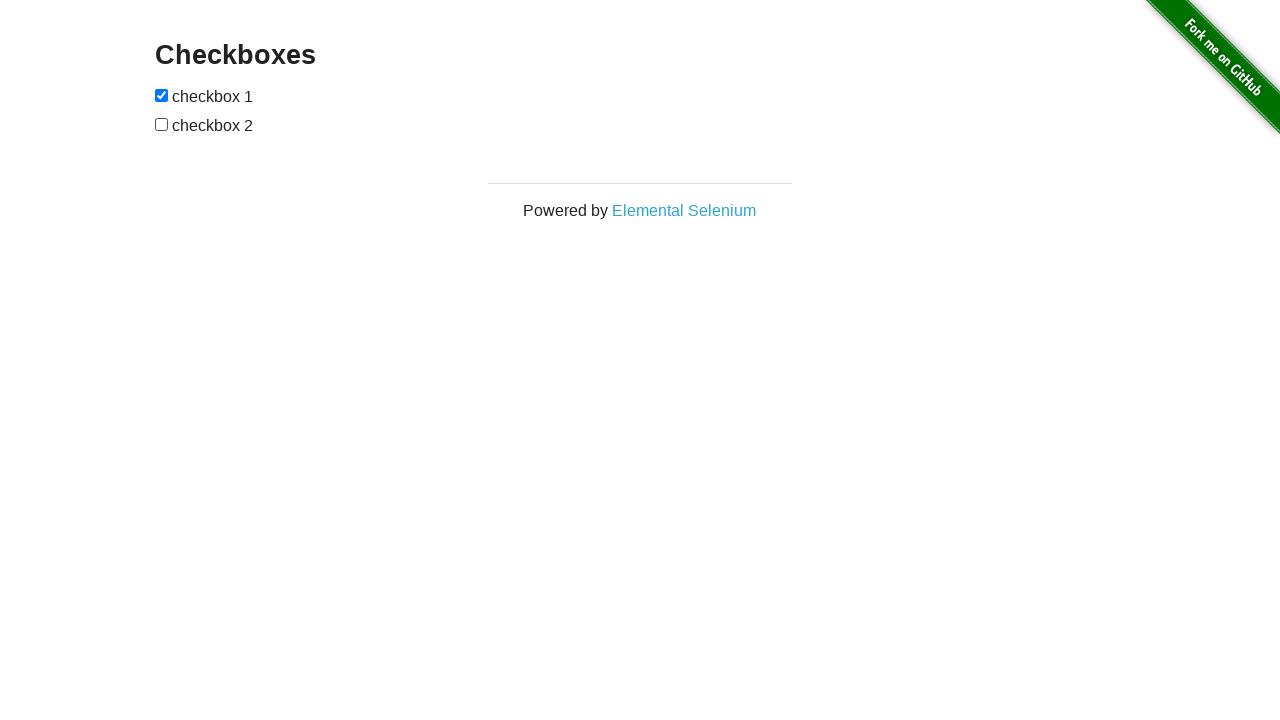

Verified that the second checkbox is now unchecked
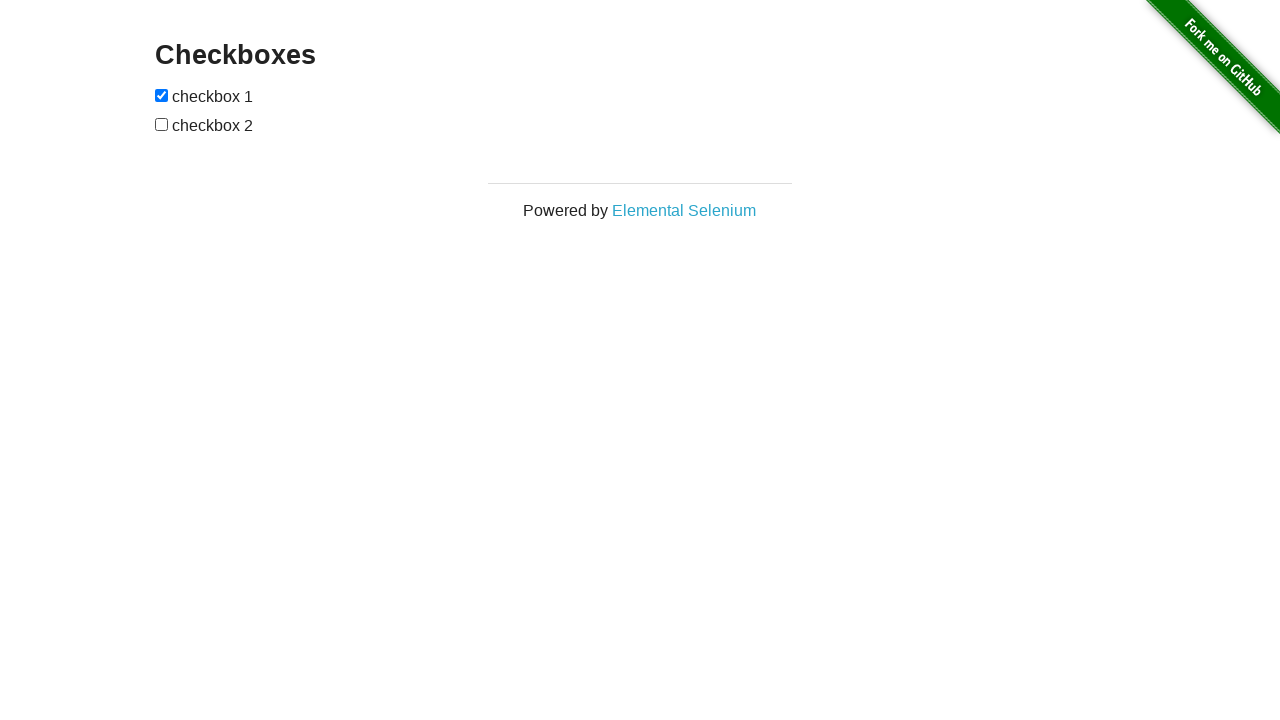

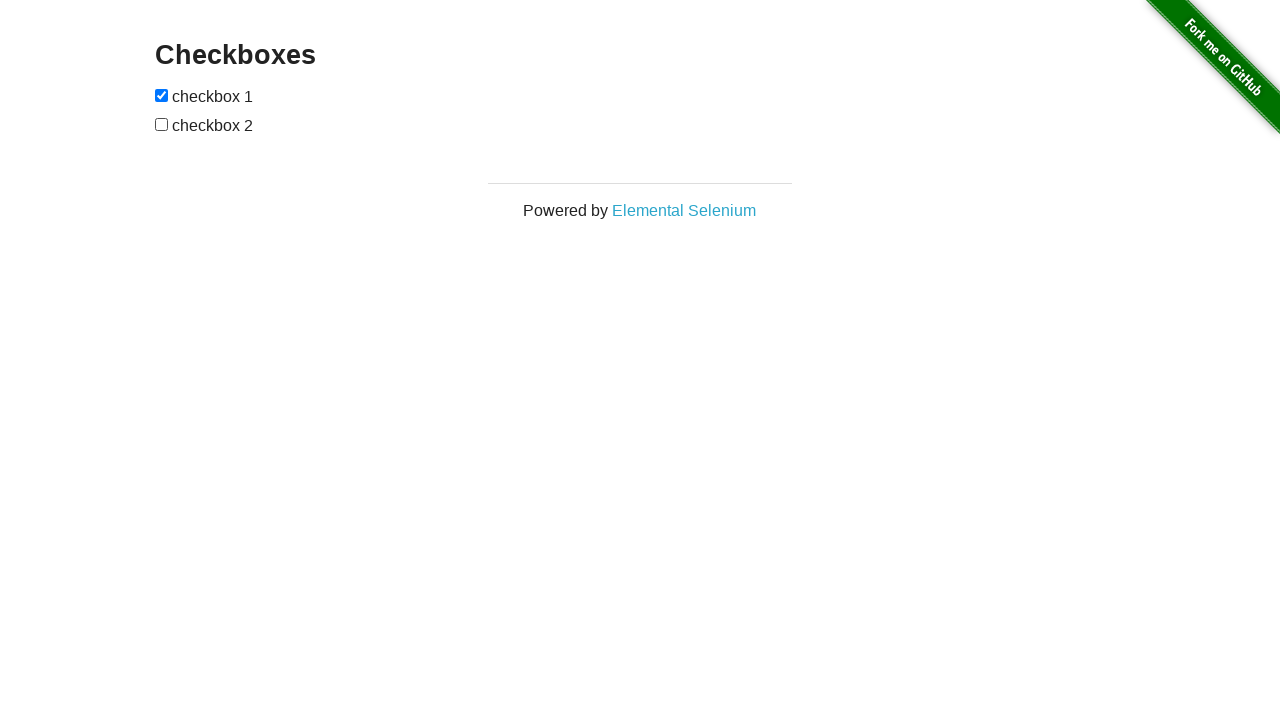